Navigates to the Contact page from the main navigation, fills out a contact form with name, email, and message, and submits it

Starting URL: https://alchemy.hguy.co/lms

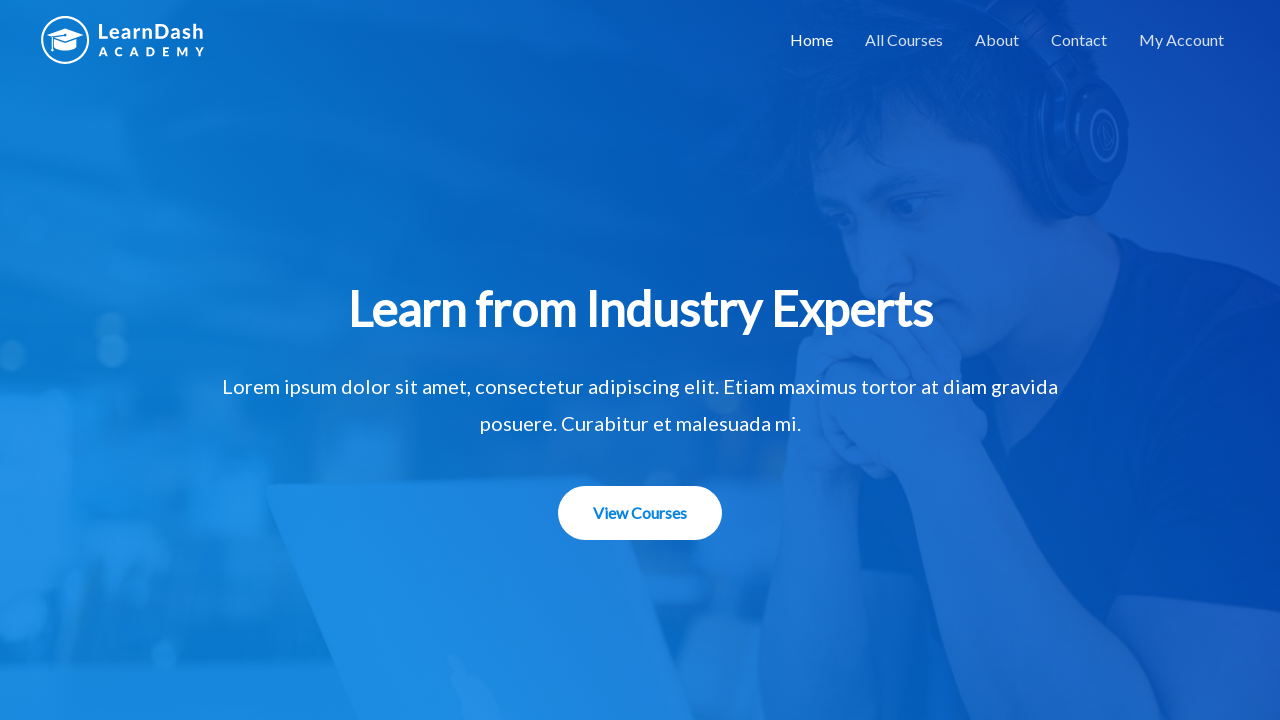

Clicked Contact link in main navigation at (1079, 40) on xpath=//div[@class='main-navigation']//a >> internal:has-text="Contact"i >> nth=
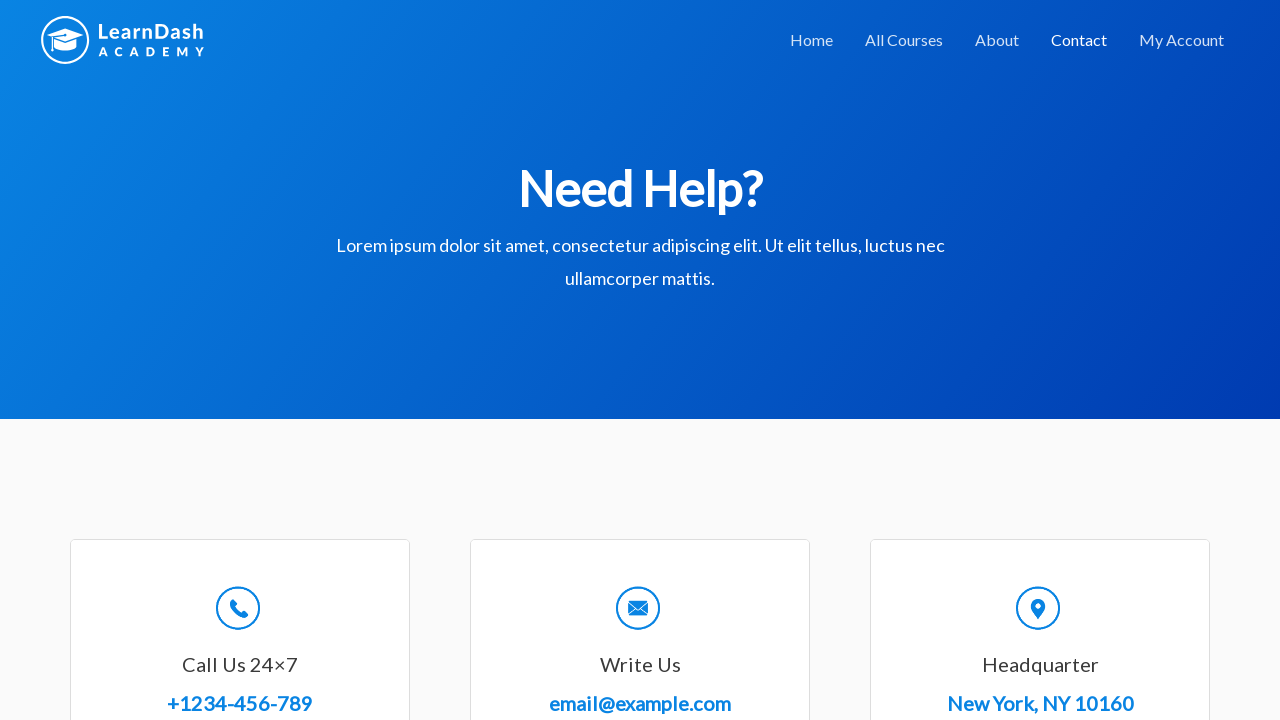

Contact page loaded with title visible
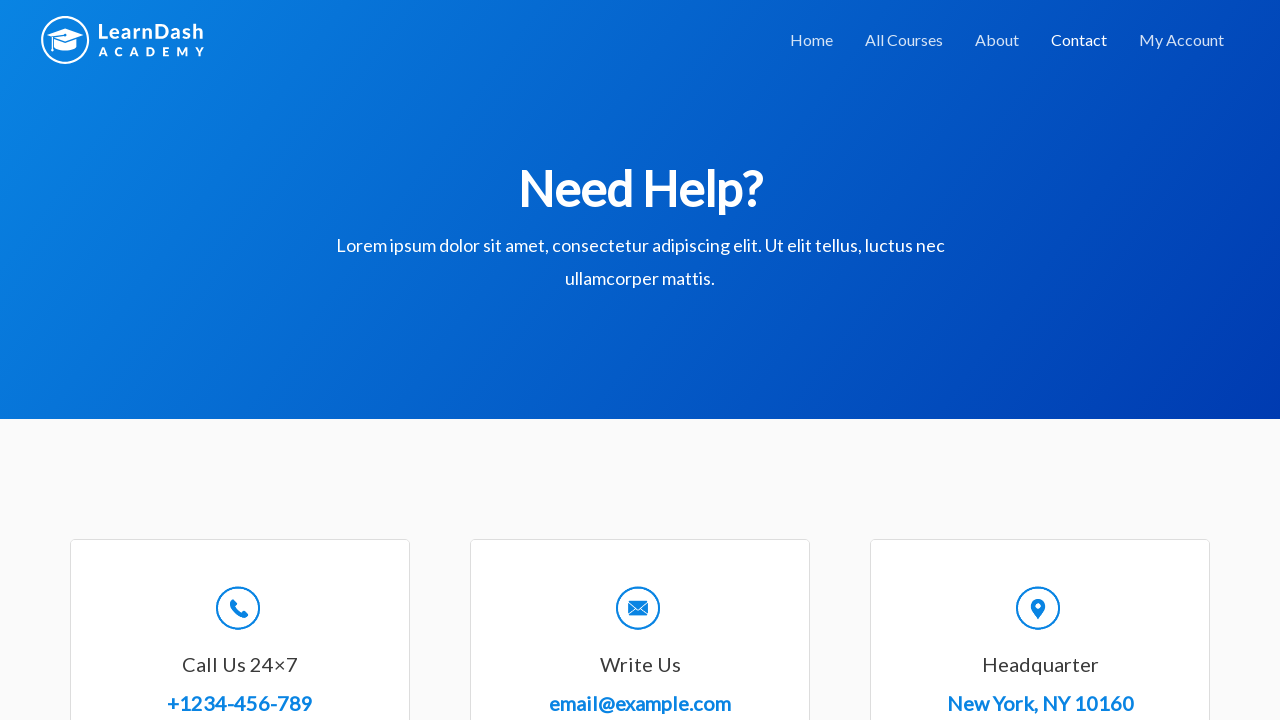

Filled name field with 'John Smith' on #wpforms-8-field_0
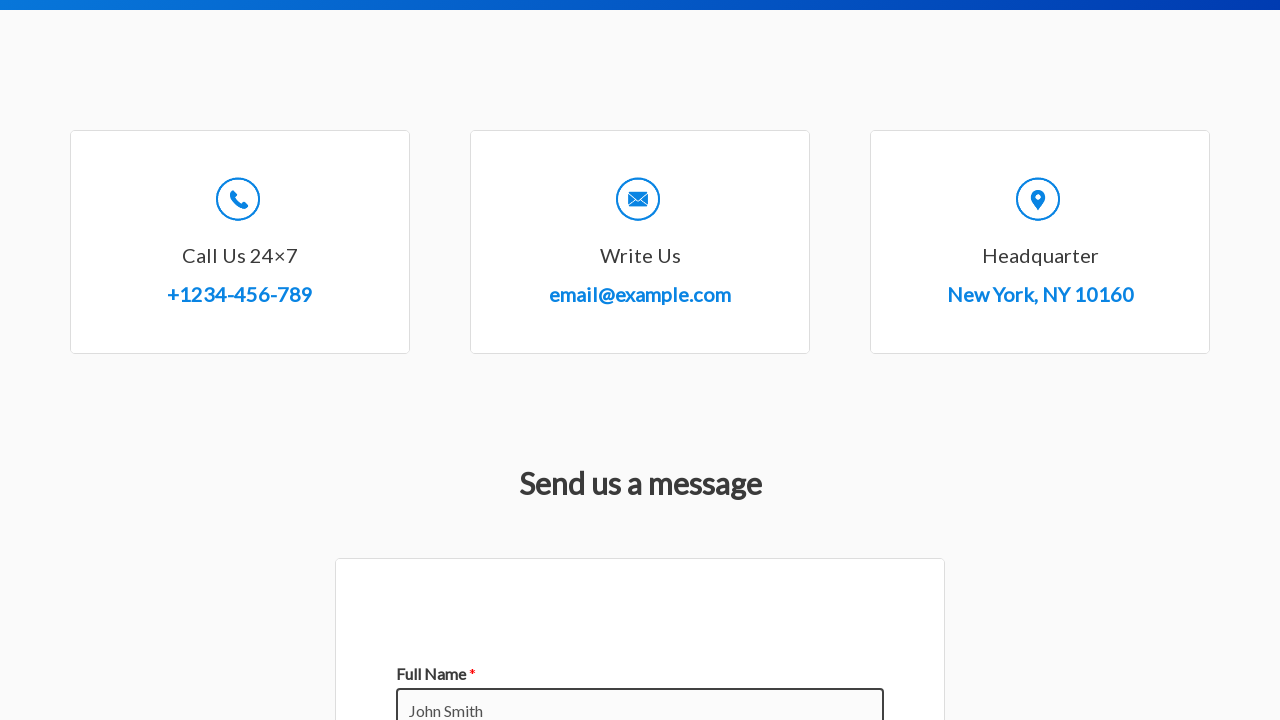

Filled email field with 'johnsmith@example.com' on #wpforms-8-field_1
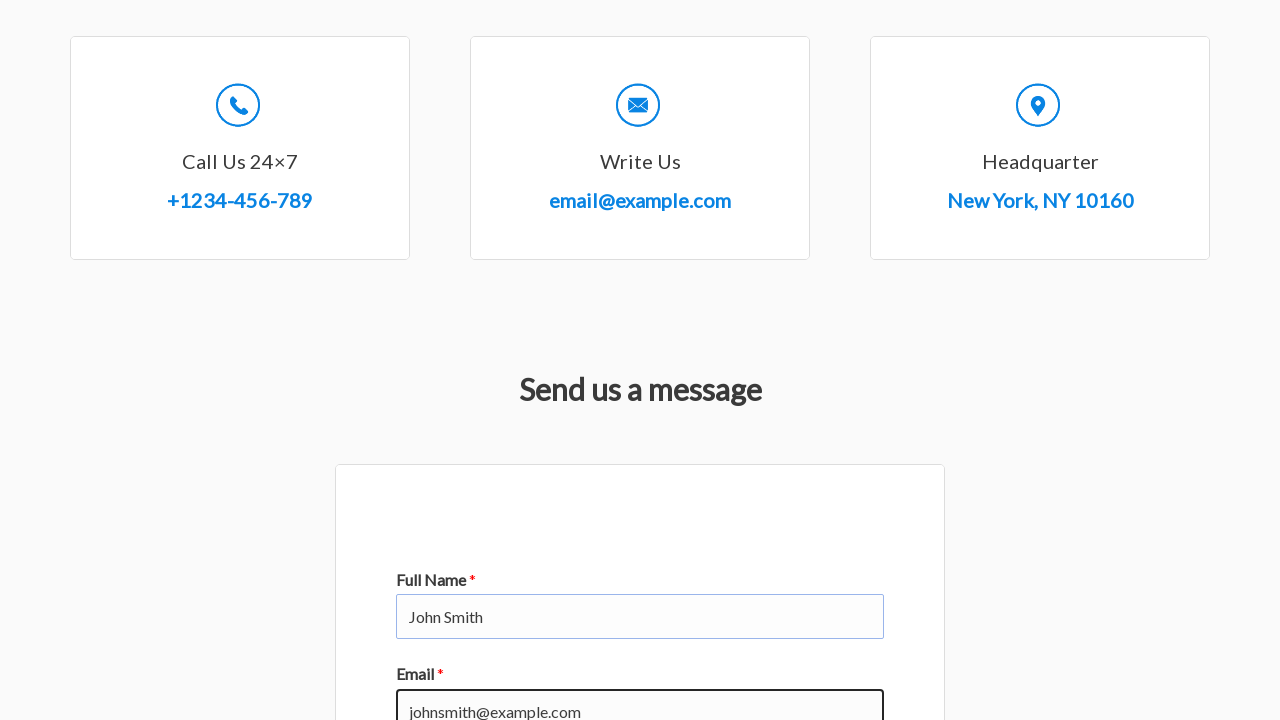

Filled message field with test message on #wpforms-8-field_2
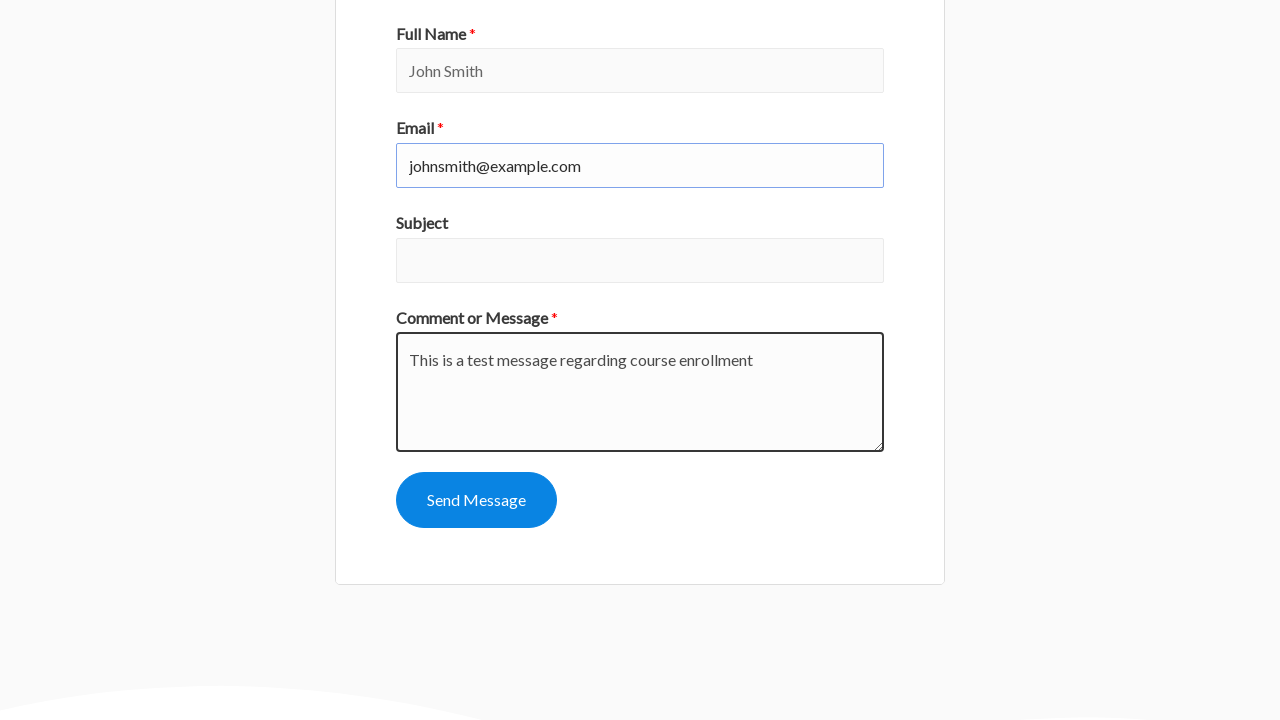

Clicked form submit button at (476, 500) on #wpforms-submit-8
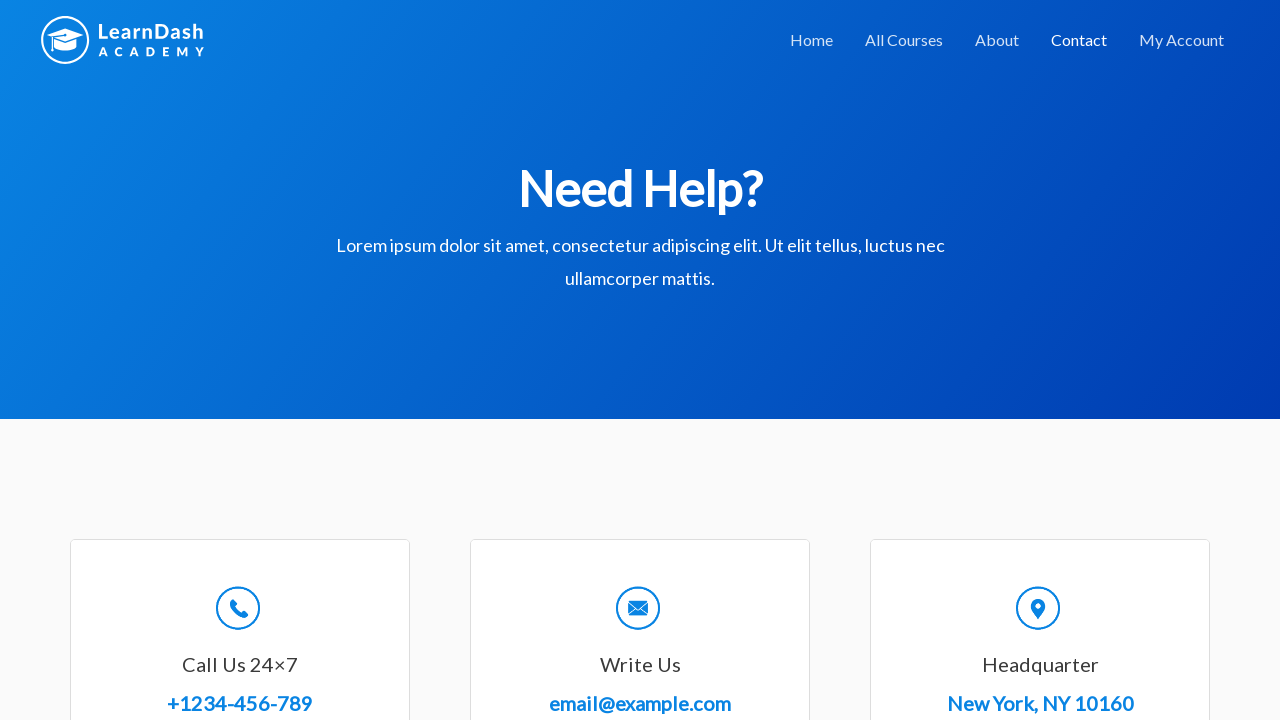

Contact form submission confirmed with confirmation message
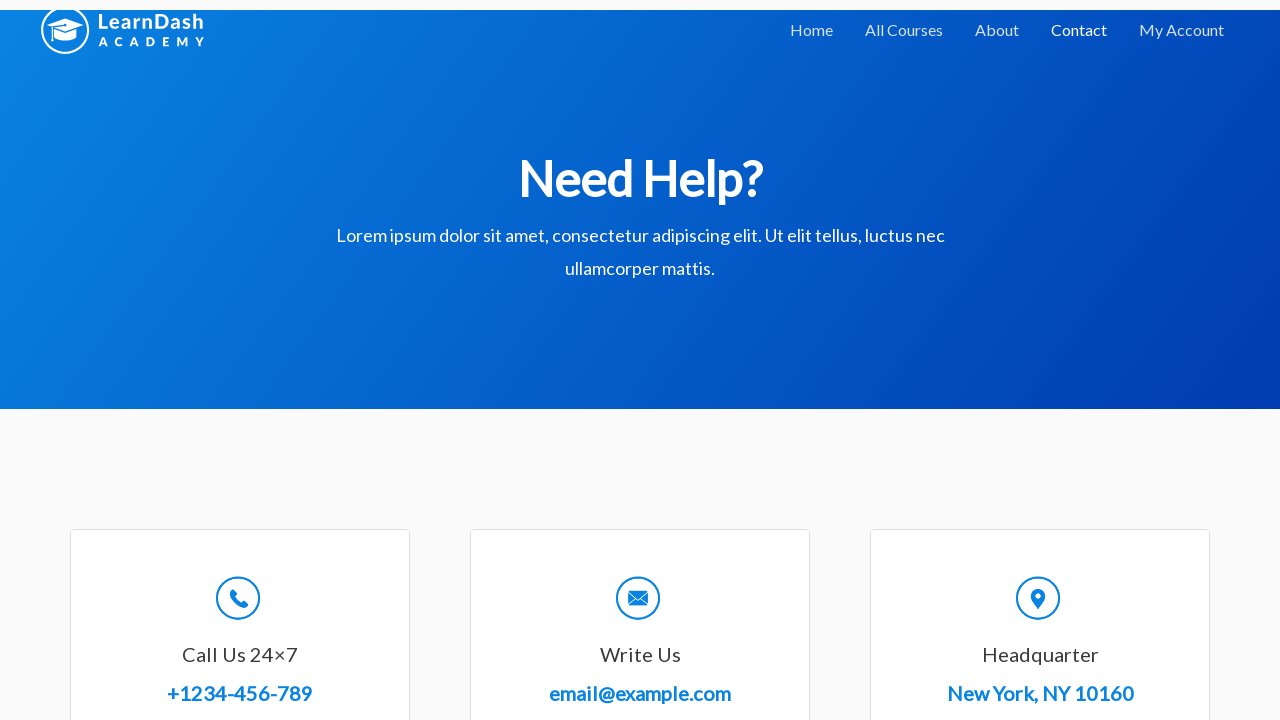

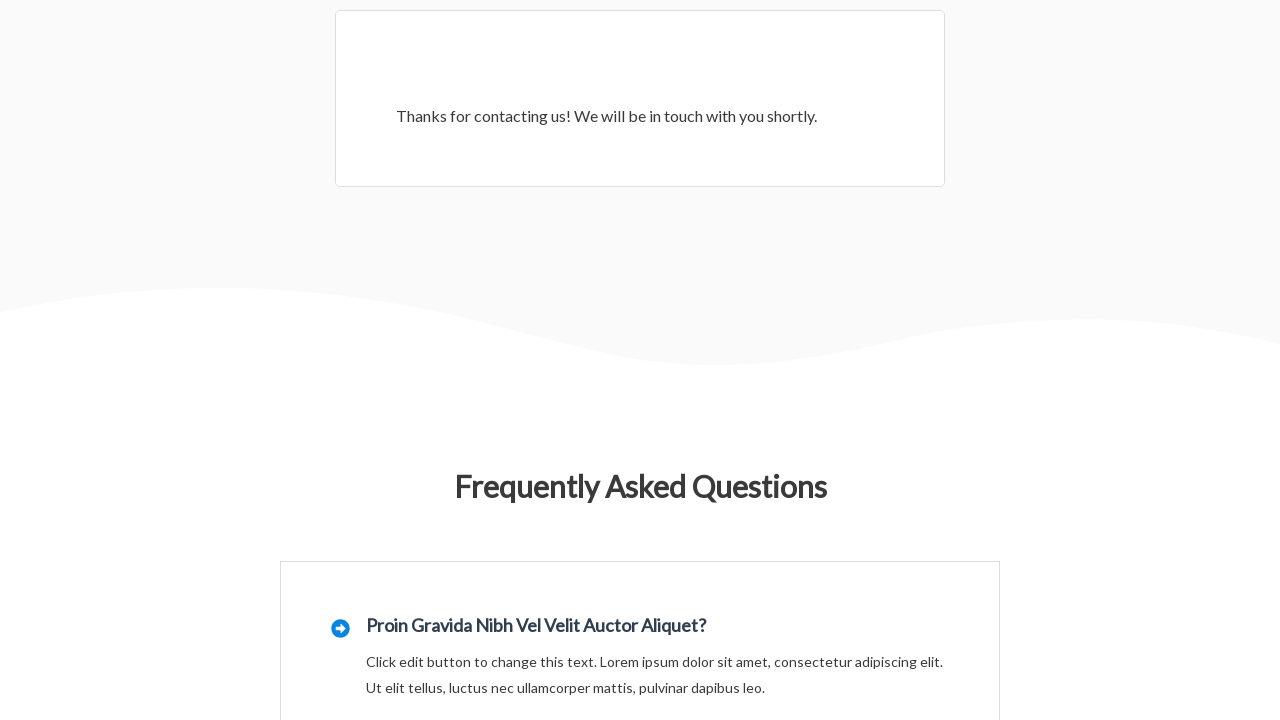